Tests a slow calculator by setting a delay value, performing a calculation (7+8), and verifying the result equals 15 after waiting for the calculation to complete.

Starting URL: https://bonigarcia.dev/selenium-webdriver-java/slow-calculator.html

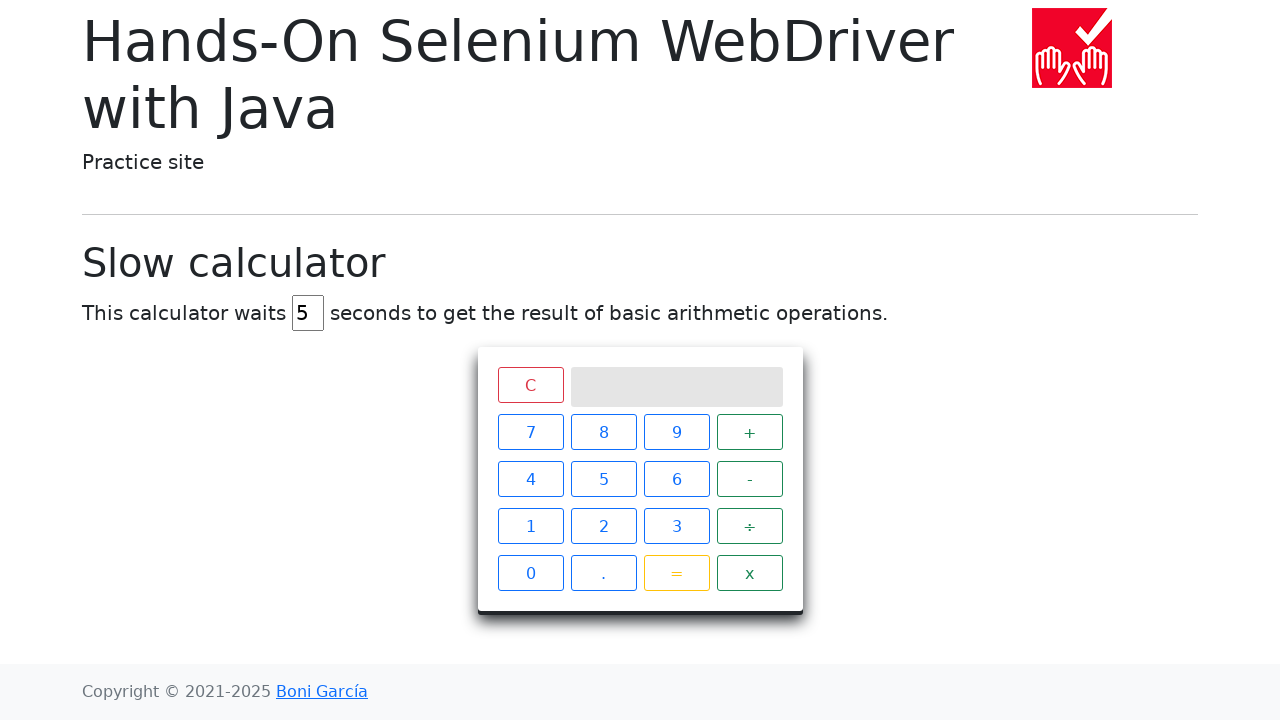

Cleared the delay input field on #delay
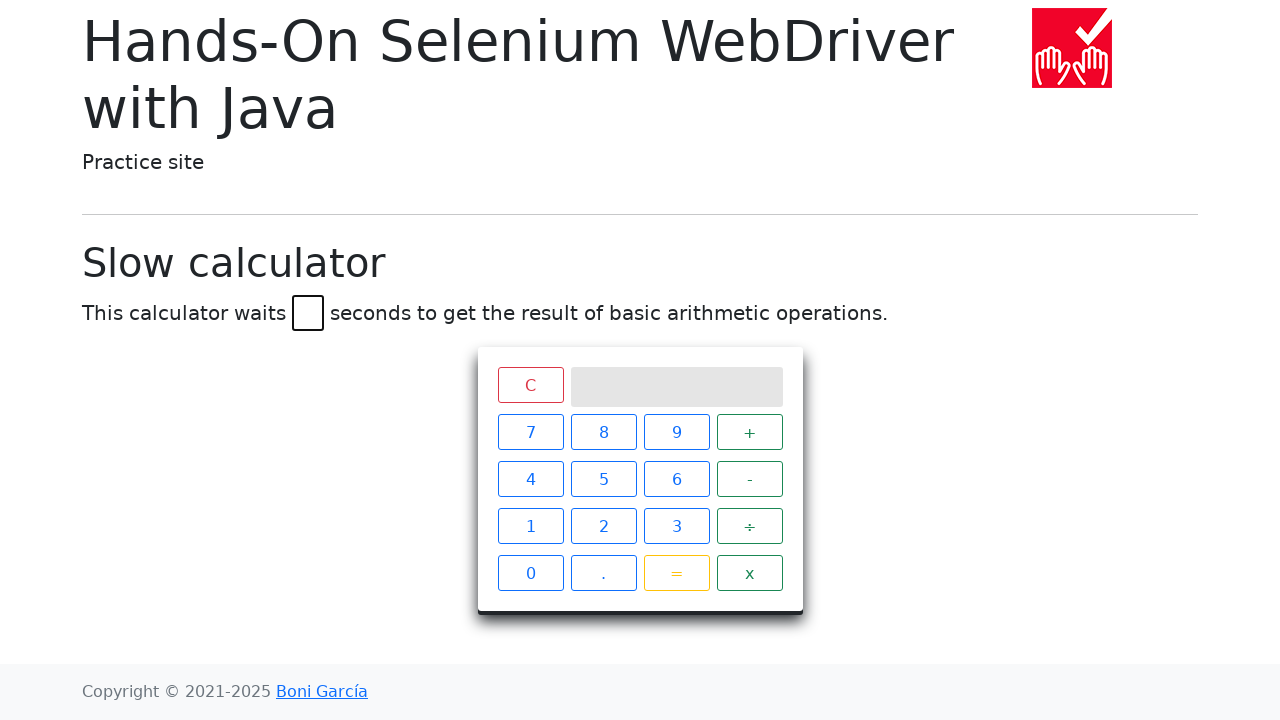

Set delay value to 15 seconds on #delay
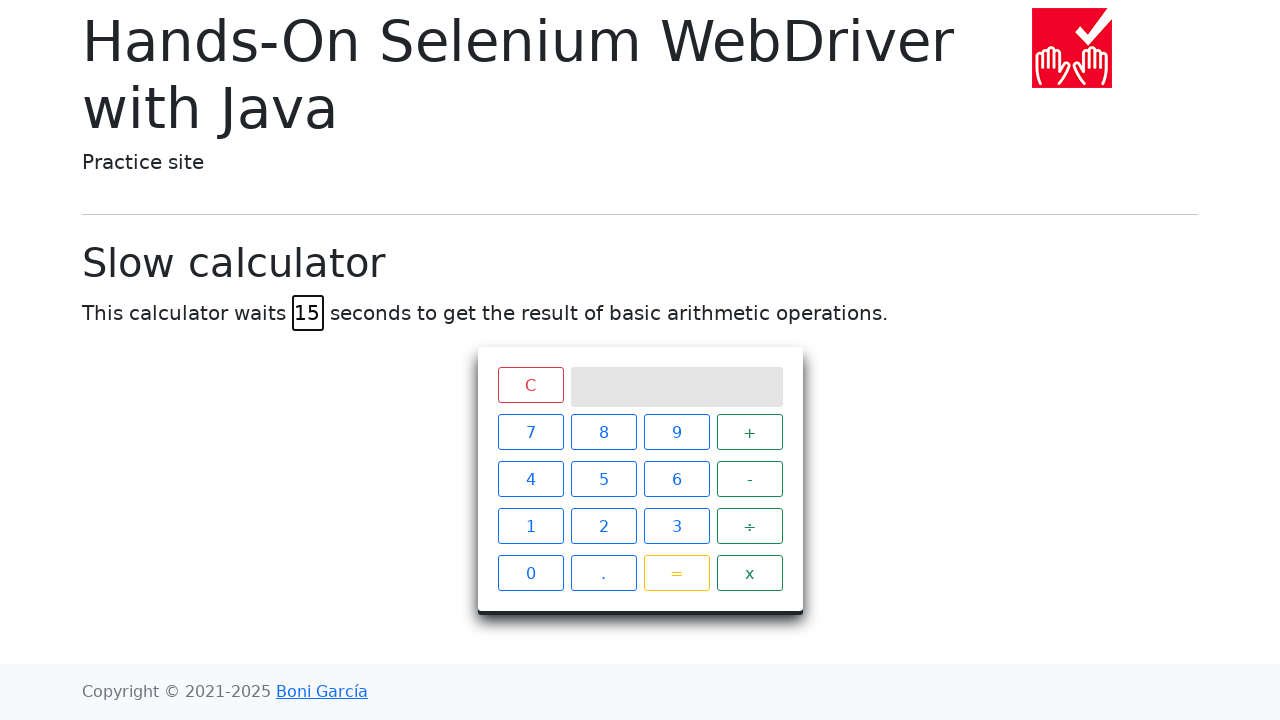

Clicked calculator button 7 at (530, 432) on xpath=//span[text()='7']
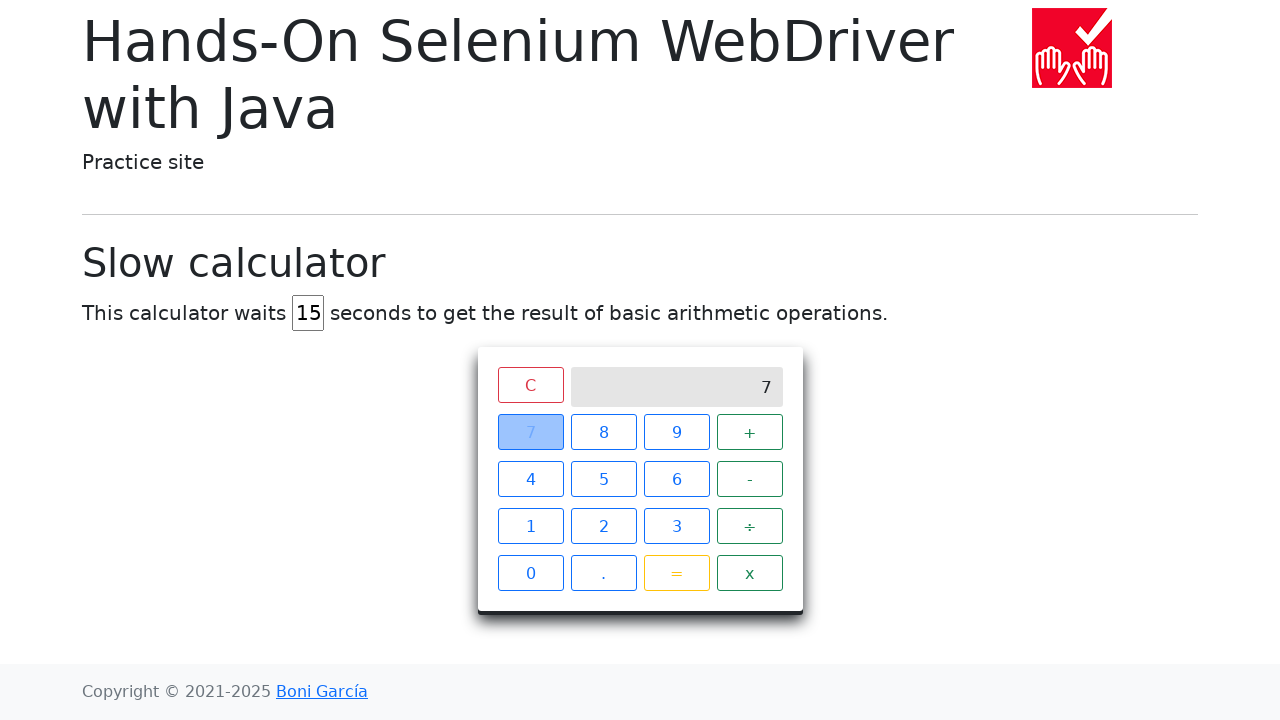

Clicked calculator button + at (750, 432) on xpath=//span[text()='+']
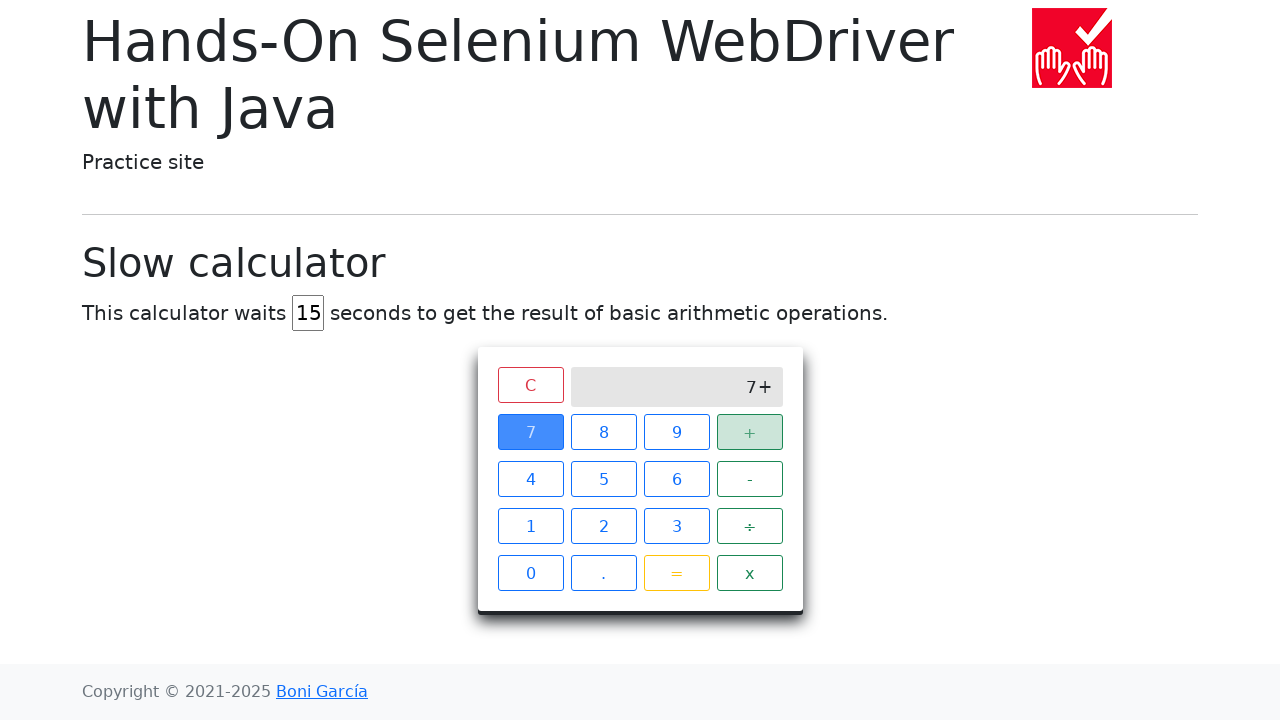

Clicked calculator button 8 at (604, 432) on xpath=//span[text()='8']
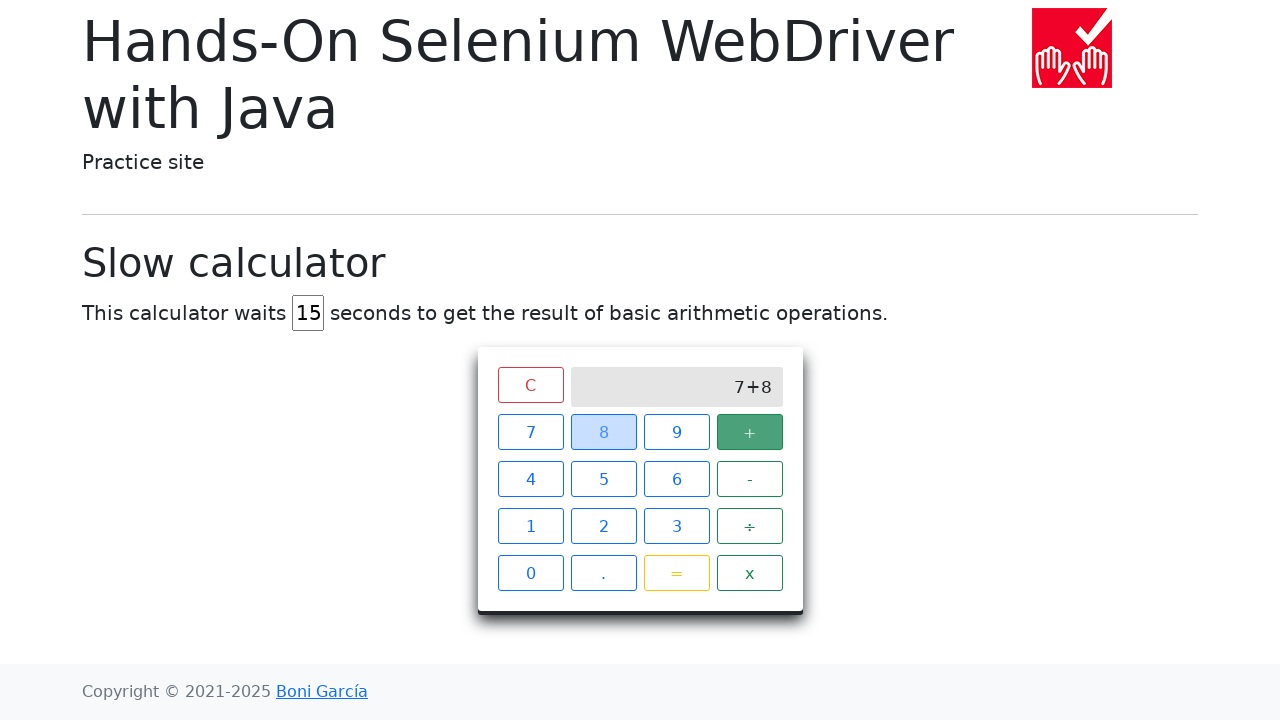

Clicked calculator button = to perform calculation at (676, 573) on xpath=//span[text()='=']
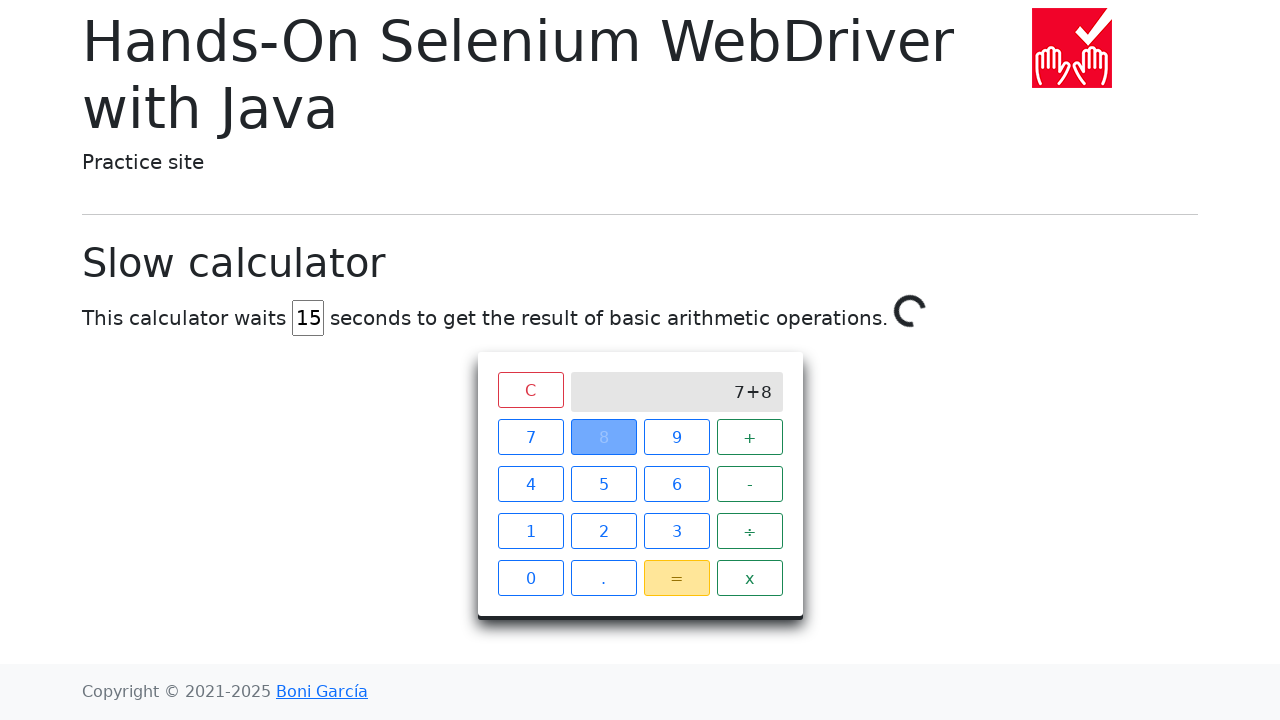

Waited for calculation result to equal 15
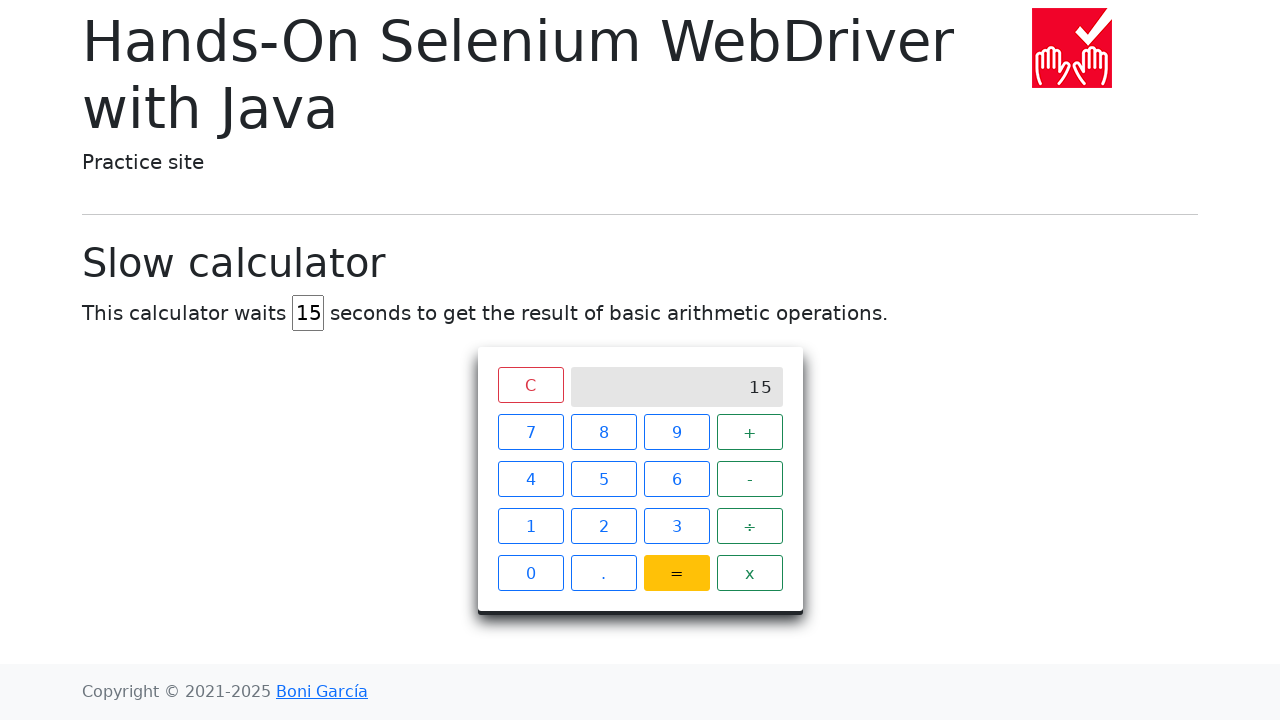

Retrieved result text from calculator screen
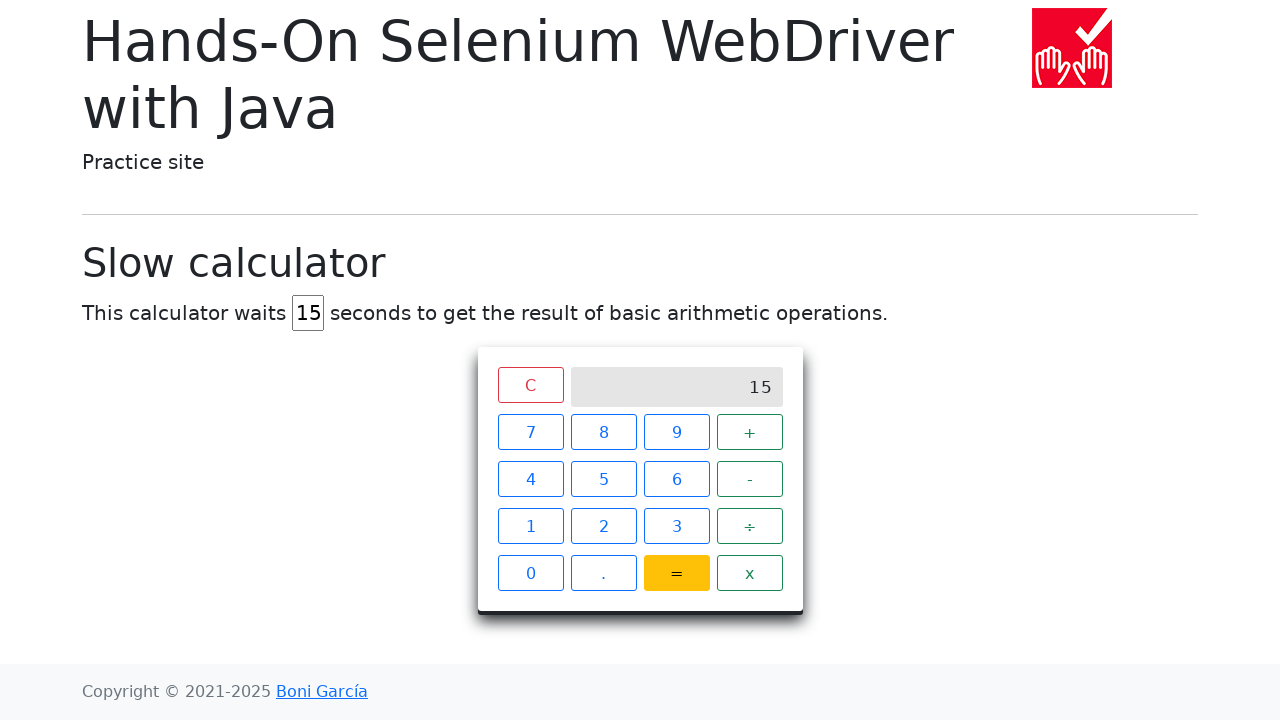

Verified calculation result equals 15
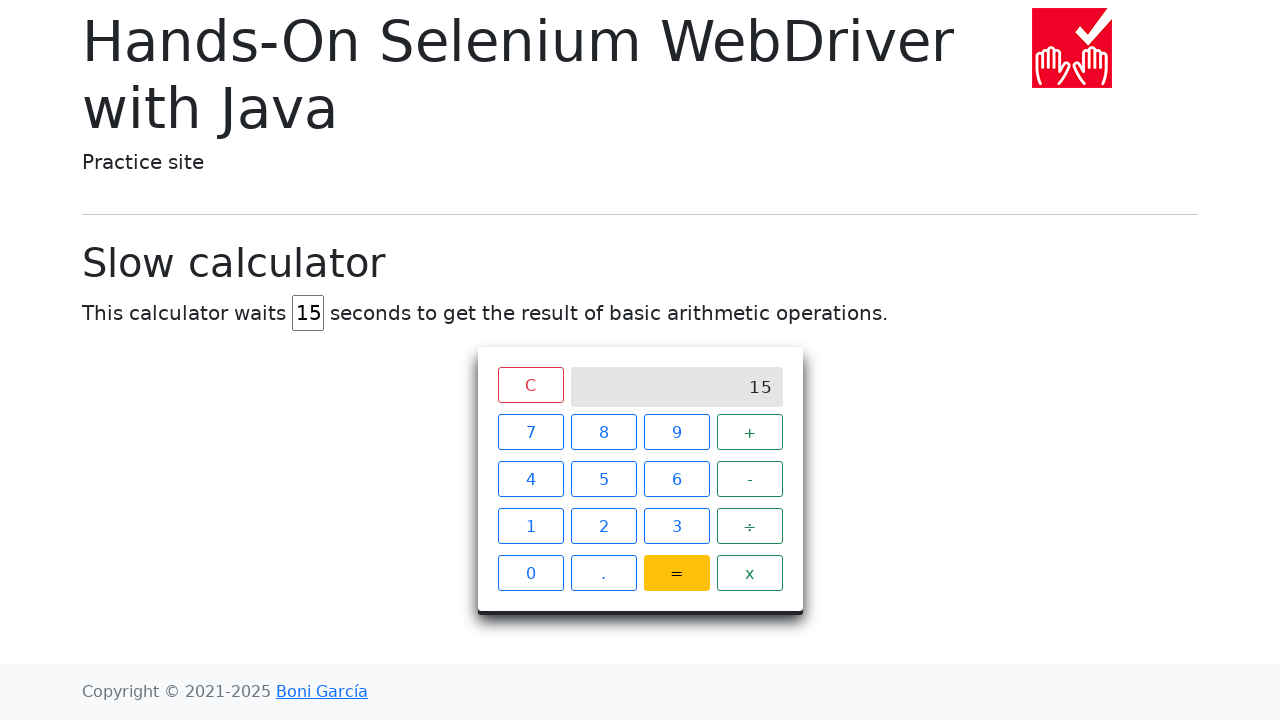

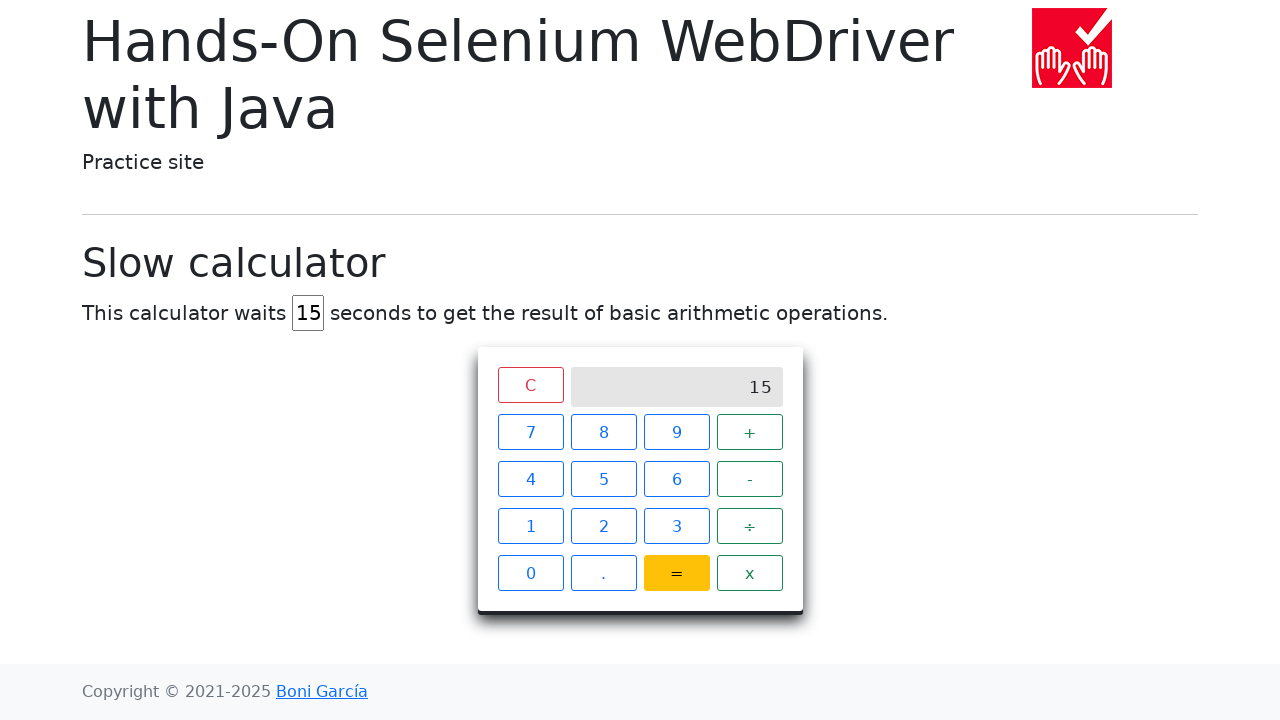